Tests a math quiz form by reading two numbers from the page, calculating their sum, selecting the result from a dropdown, and submitting the form.

Starting URL: http://suninjuly.github.io/selects1.html

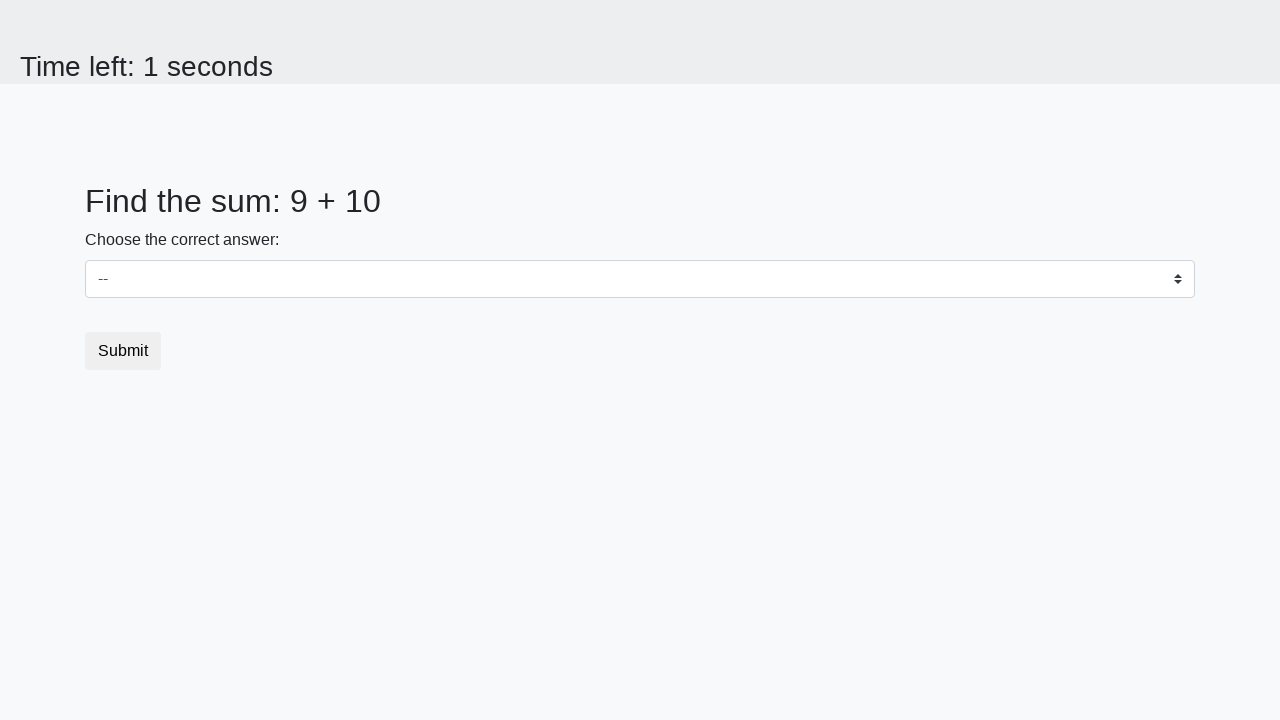

Read first number from #num1 element
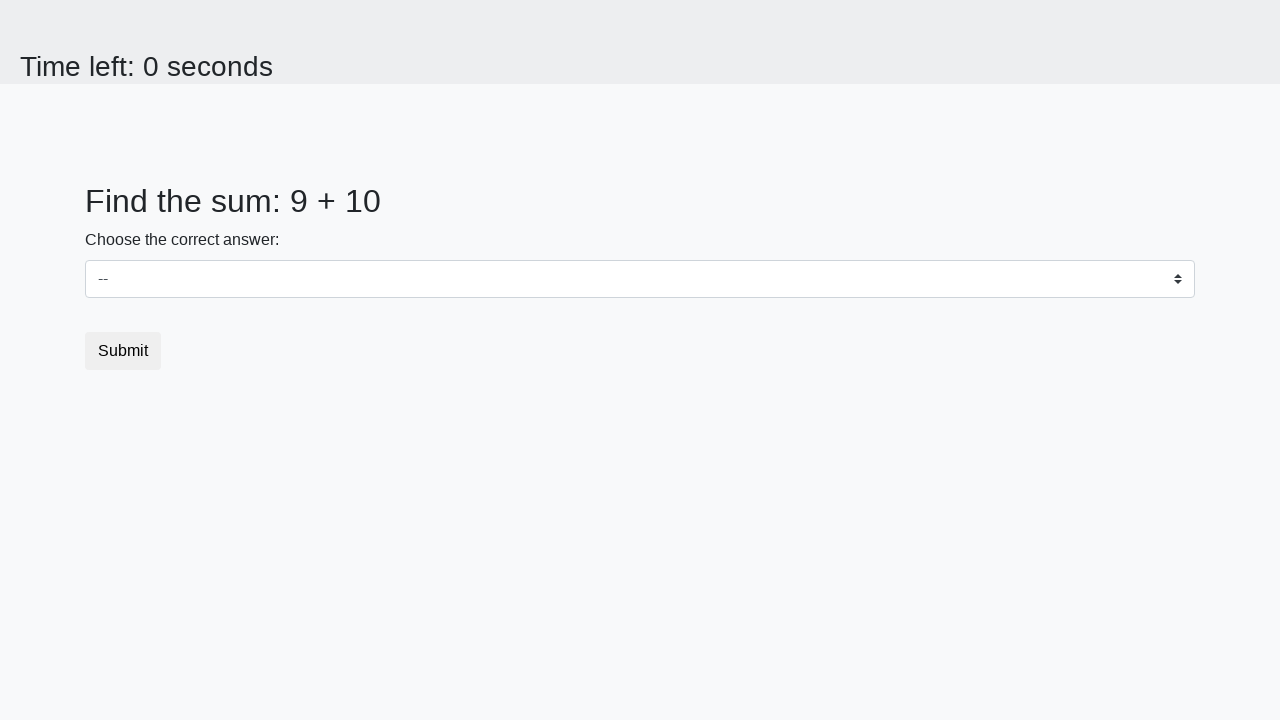

Read second number from #num2 element
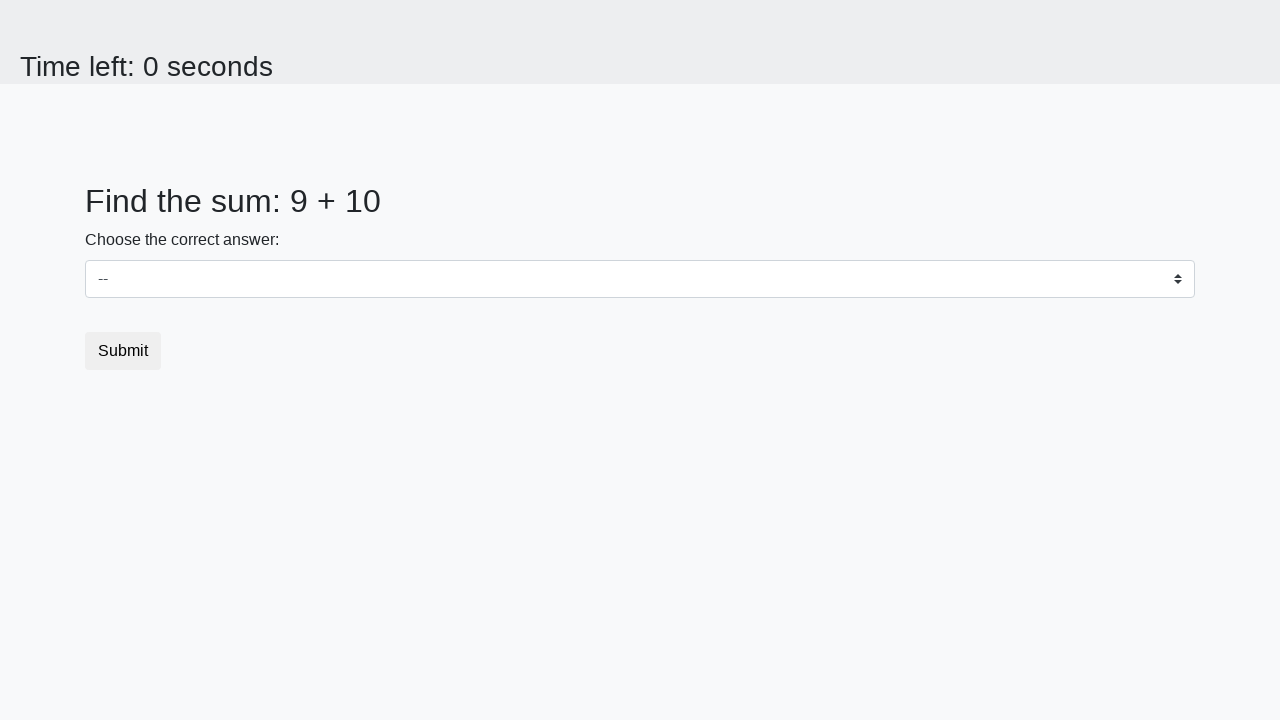

Calculated sum: 9 + 10 = 19
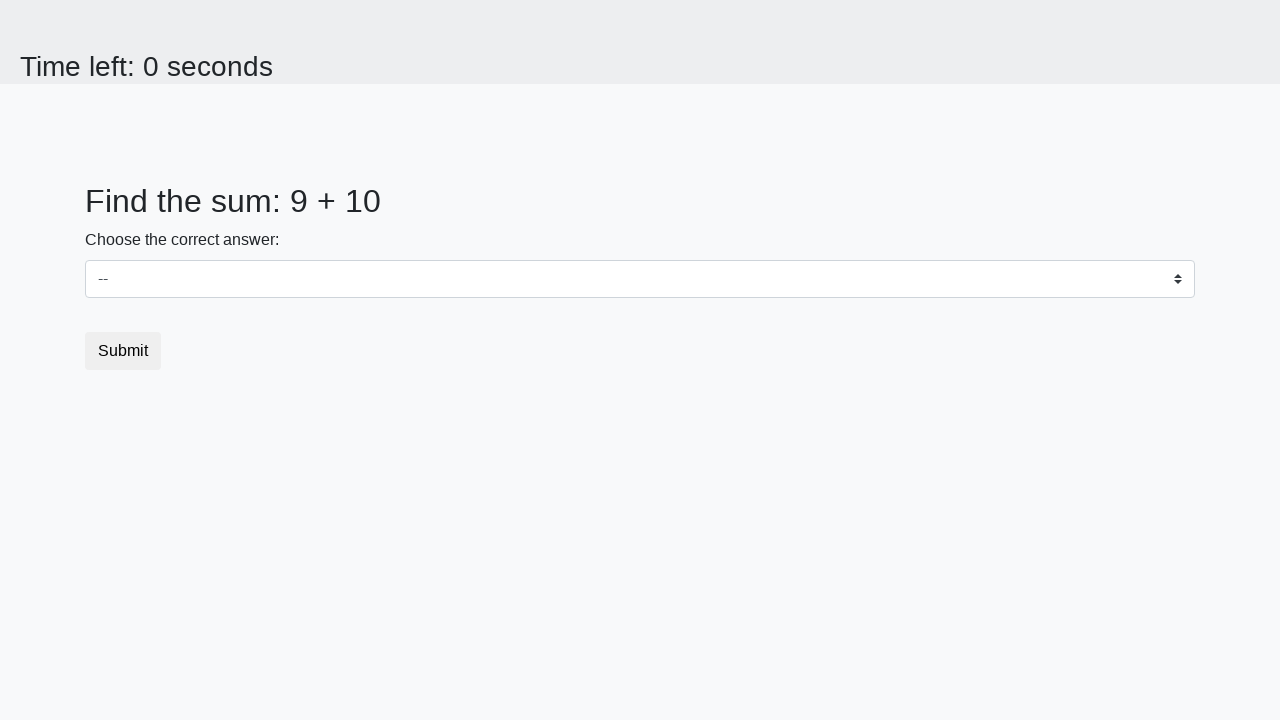

Selected dropdown value 19 on select
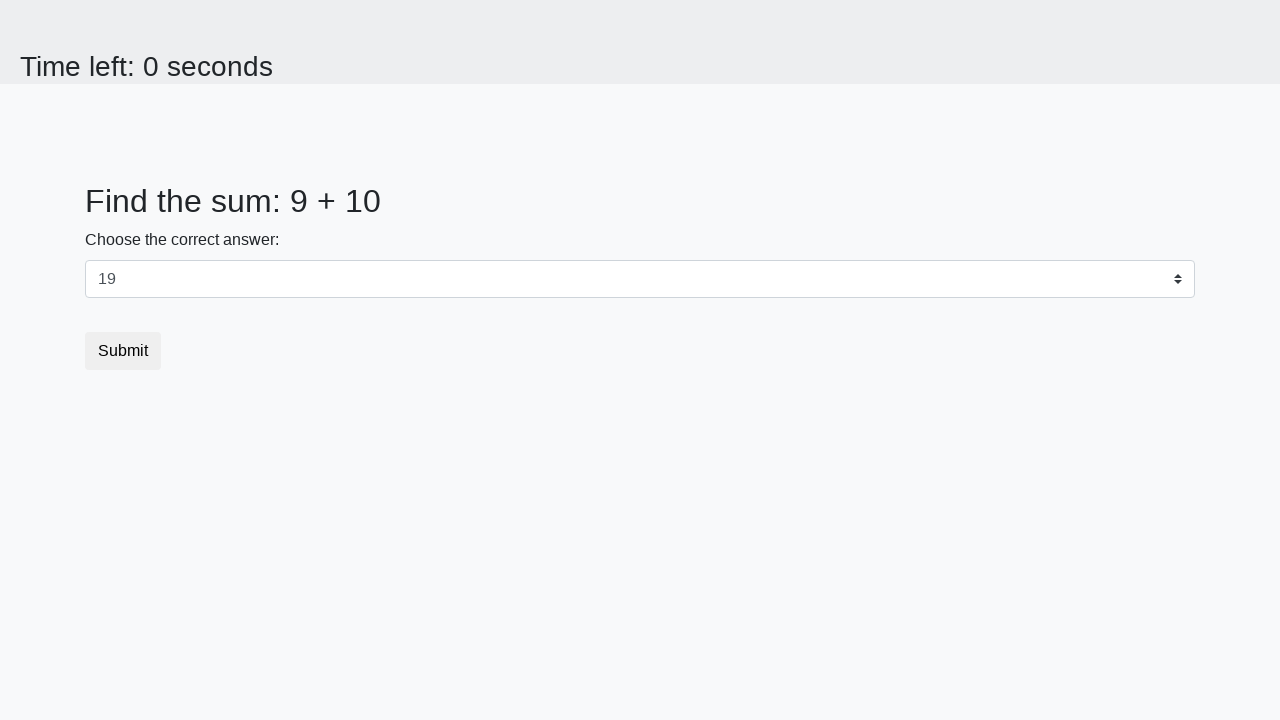

Clicked submit button to submit form at (123, 351) on [type=submit]
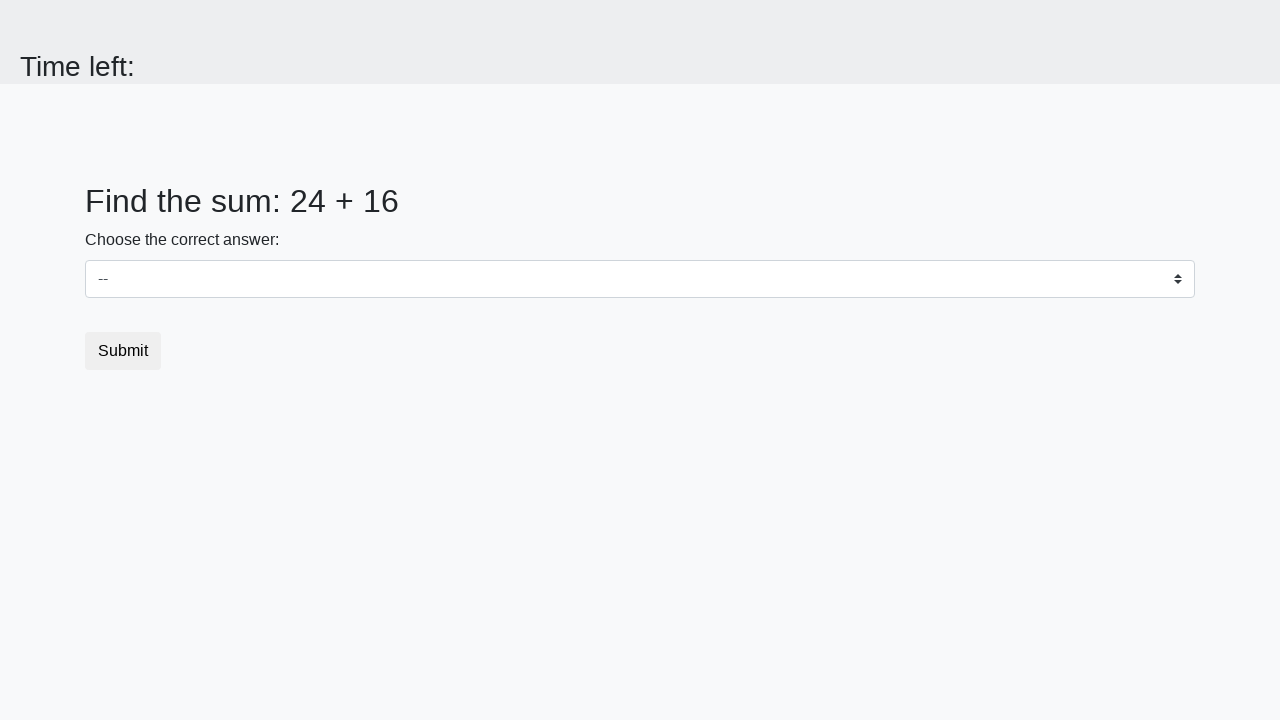

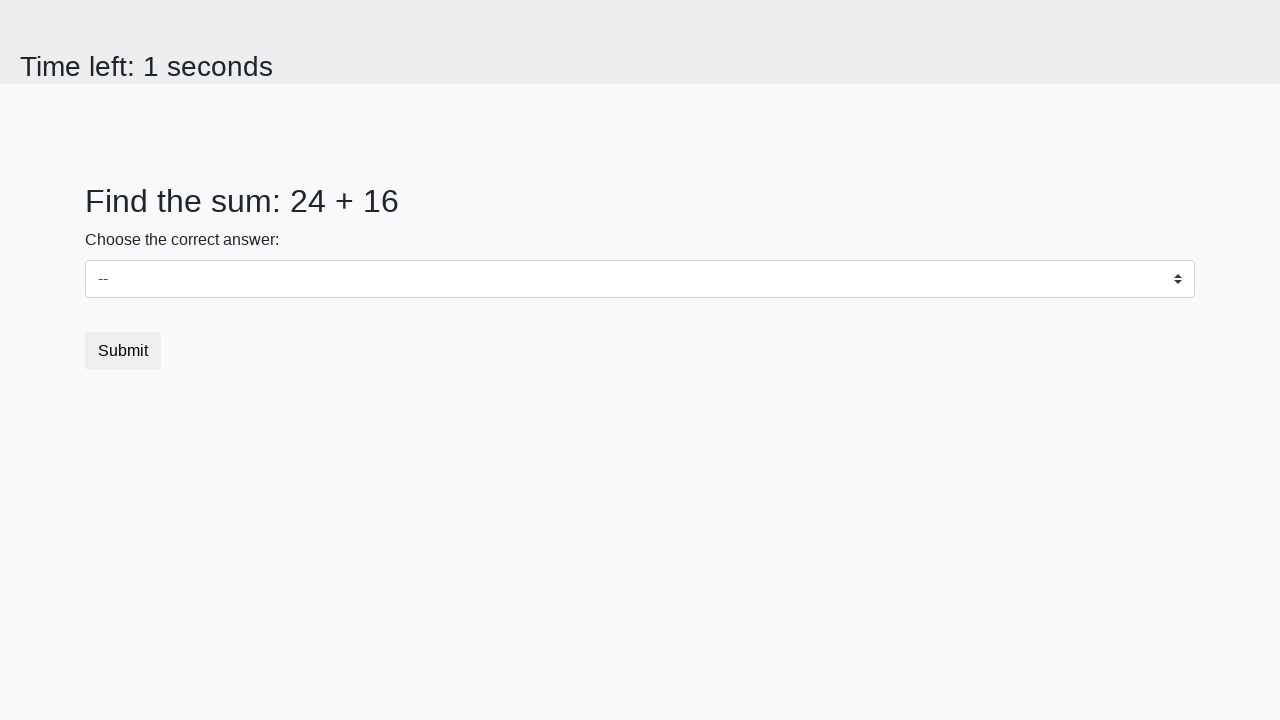